Tests drag and drop functionality on jQuery UI demo page by dragging an element from source to destination within an iframe

Starting URL: https://jqueryui.com/droppable/

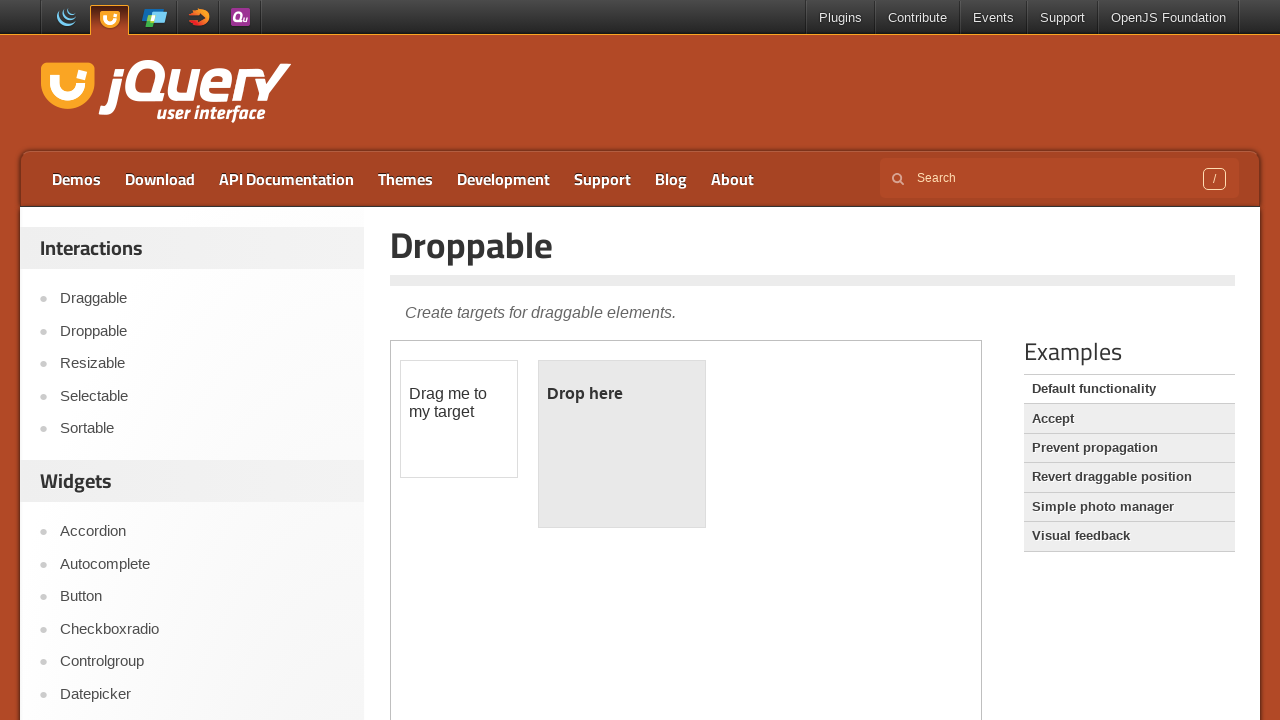

Located the demo iframe
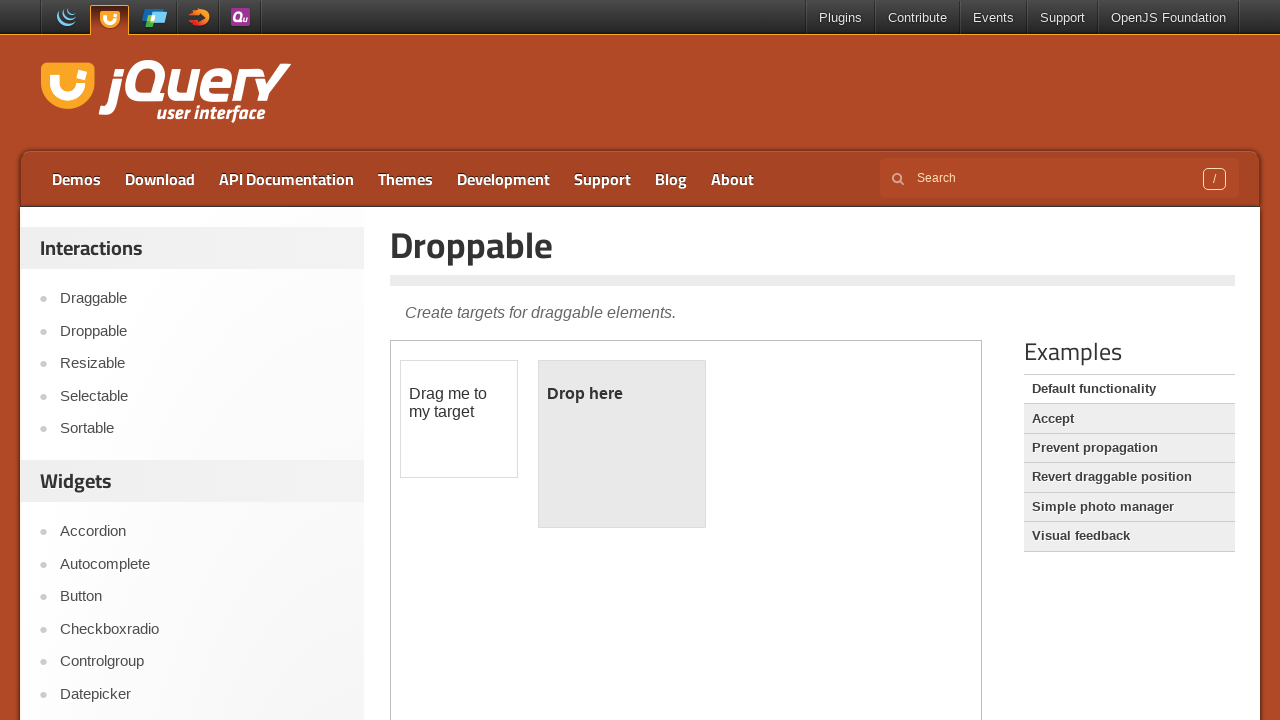

Located the draggable source element within iframe
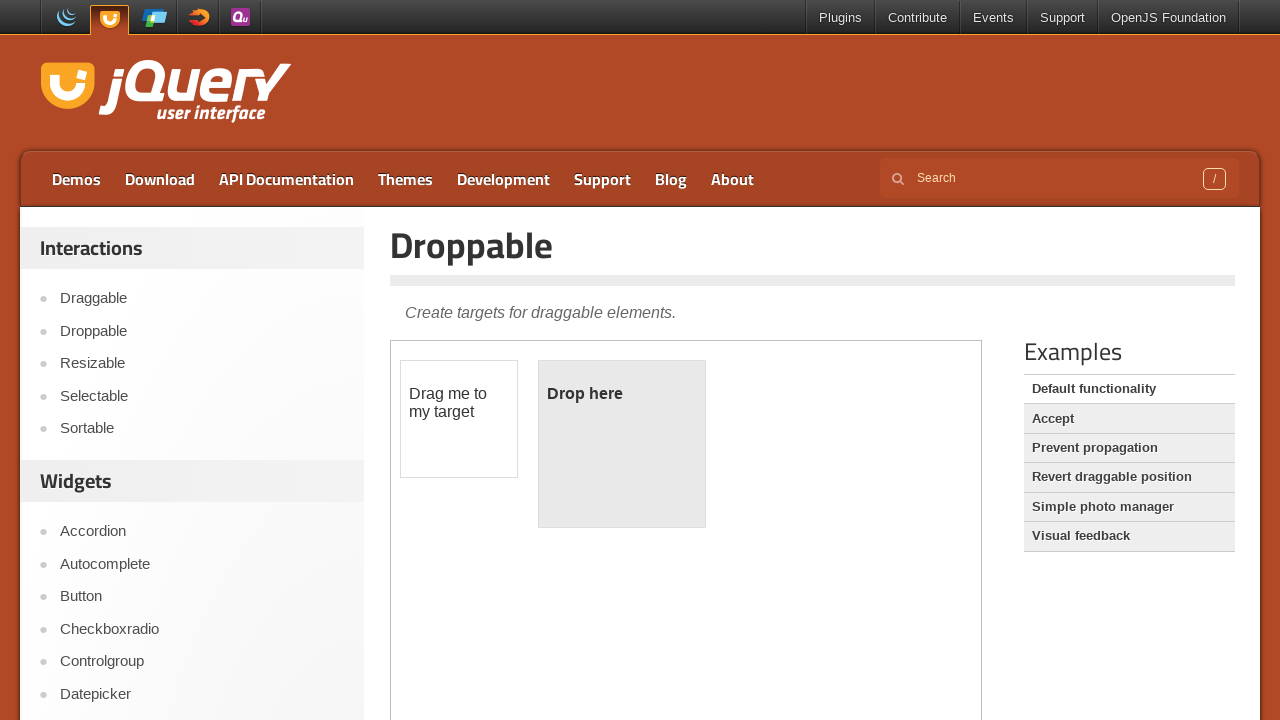

Located the droppable destination element within iframe
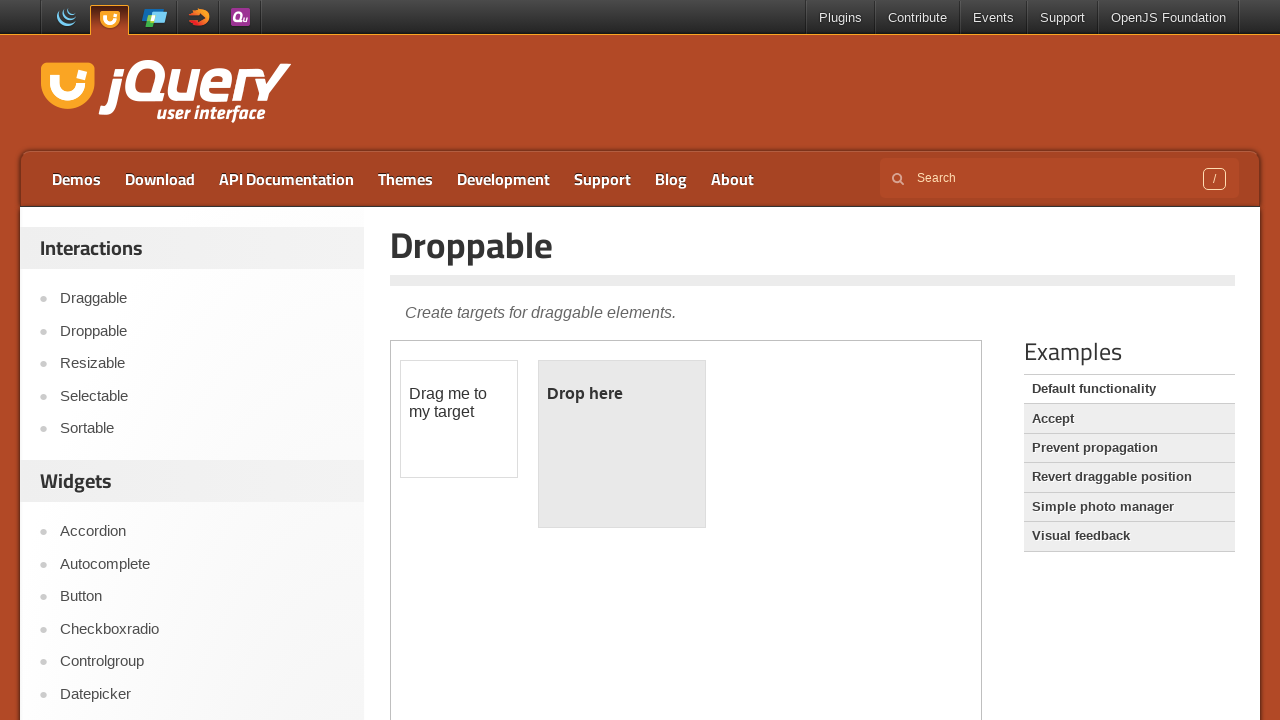

Dragged the draggable element to the droppable destination at (622, 444)
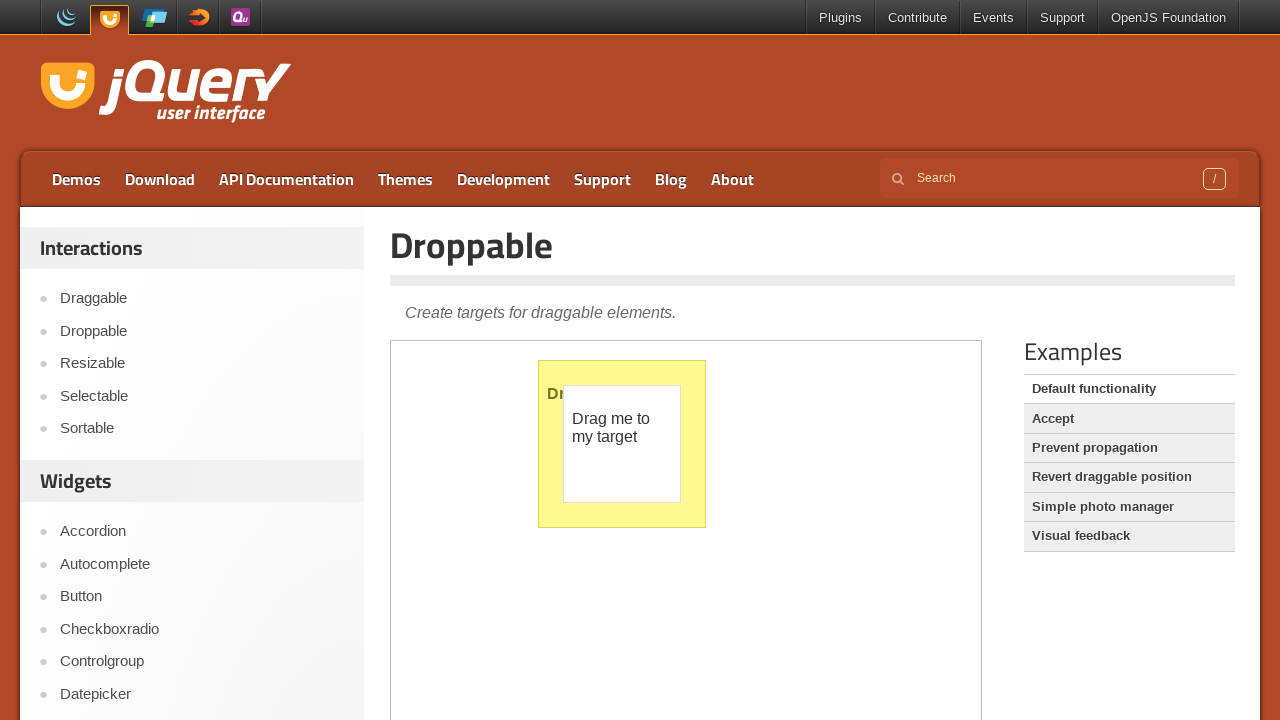

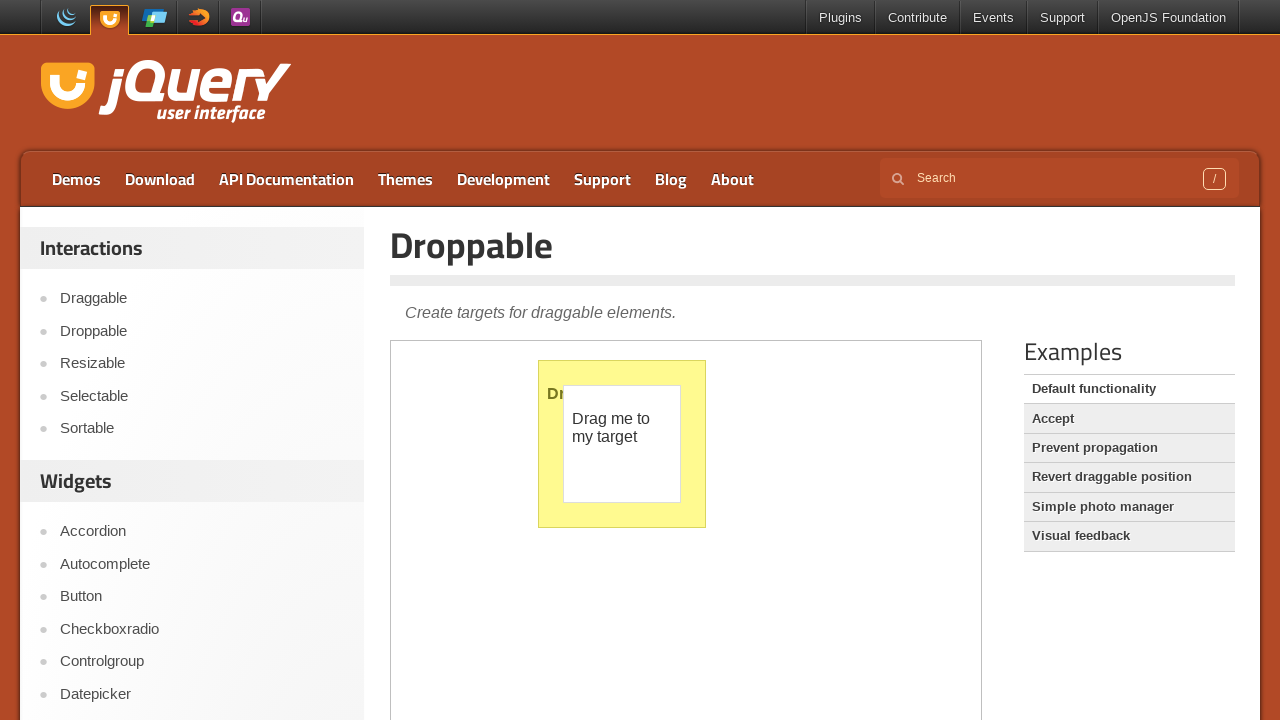